Tests that the todo counter displays the current number of items correctly as items are added

Starting URL: https://demo.playwright.dev/todomvc

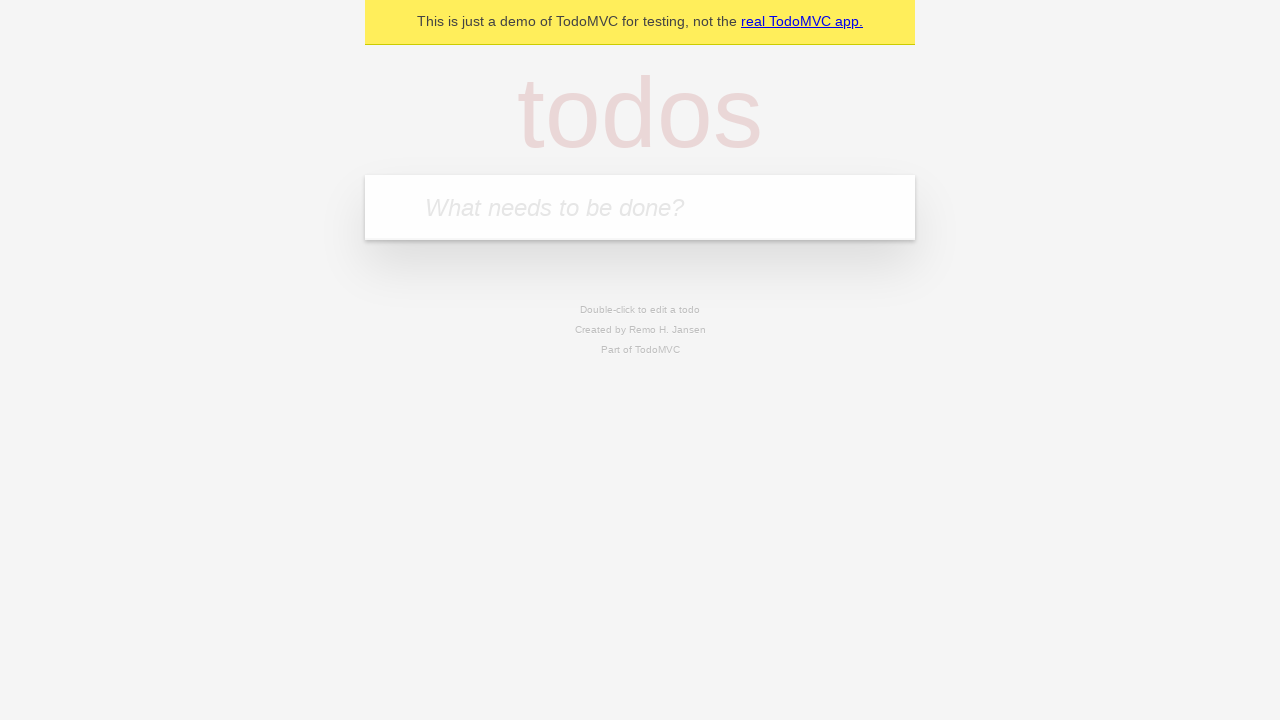

Filled todo input with 'buy some cheese' on internal:attr=[placeholder="What needs to be done?"i]
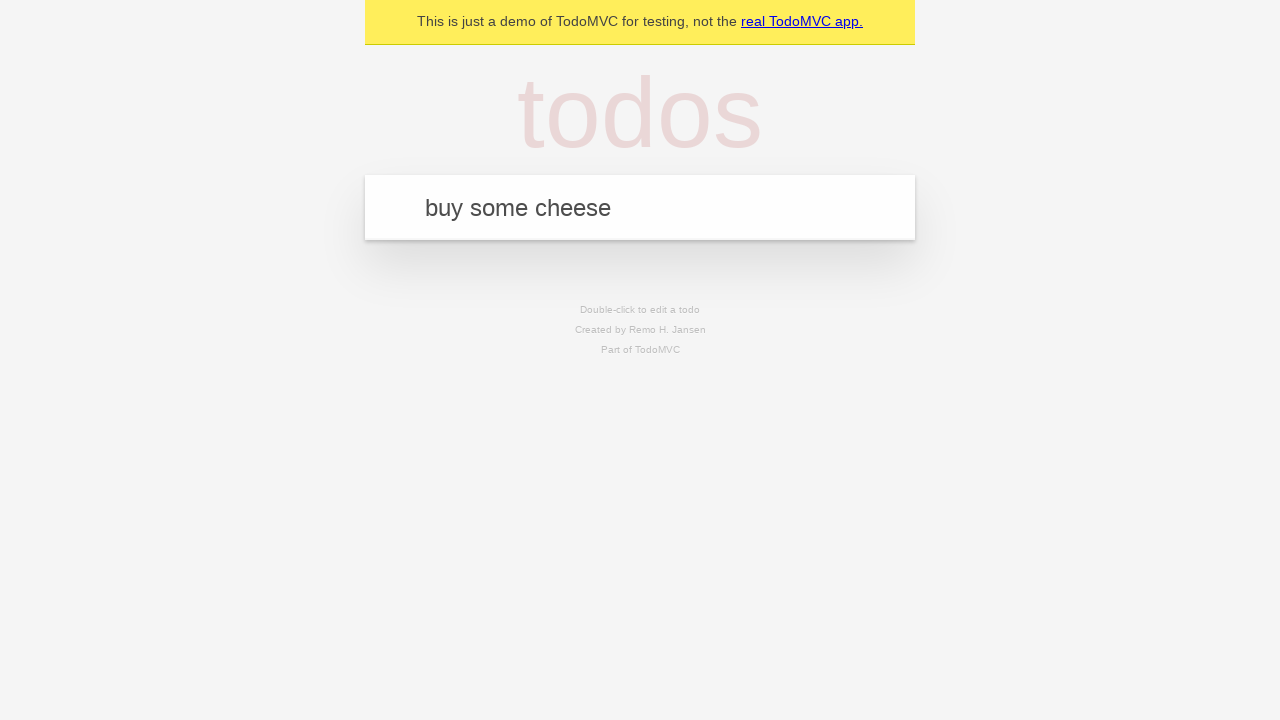

Pressed Enter to create first todo item on internal:attr=[placeholder="What needs to be done?"i]
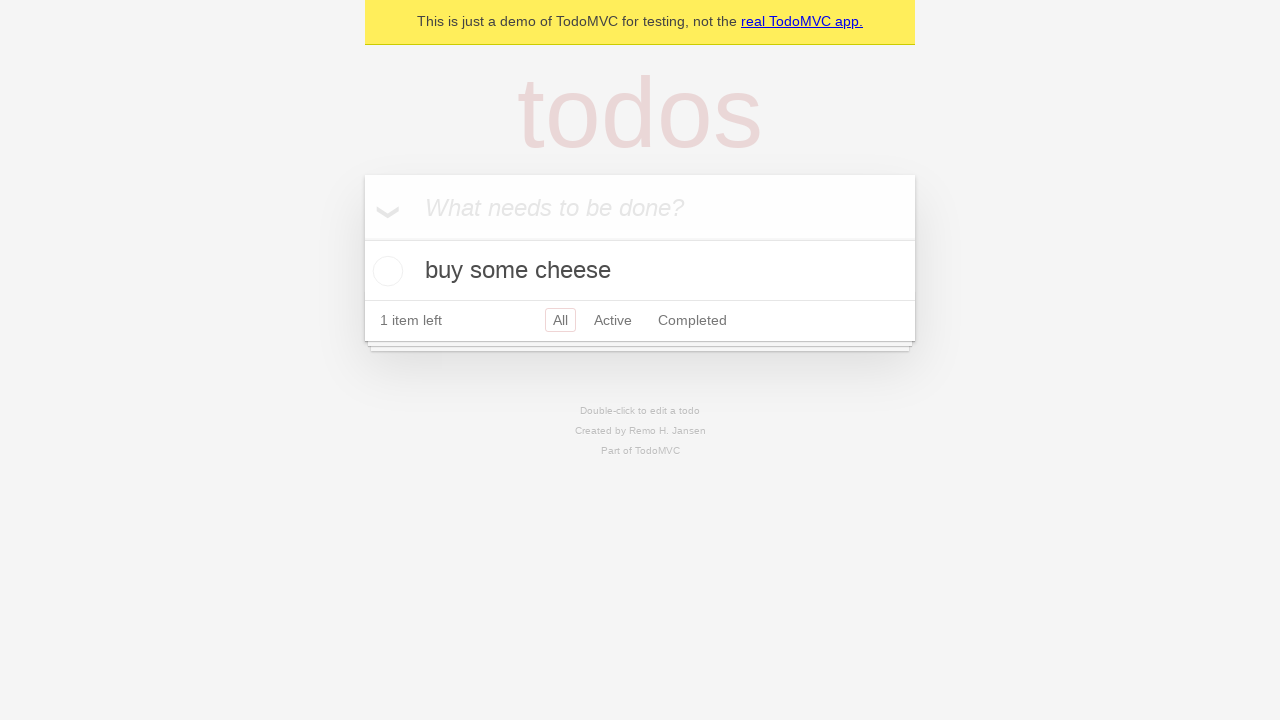

Todo counter element loaded and visible
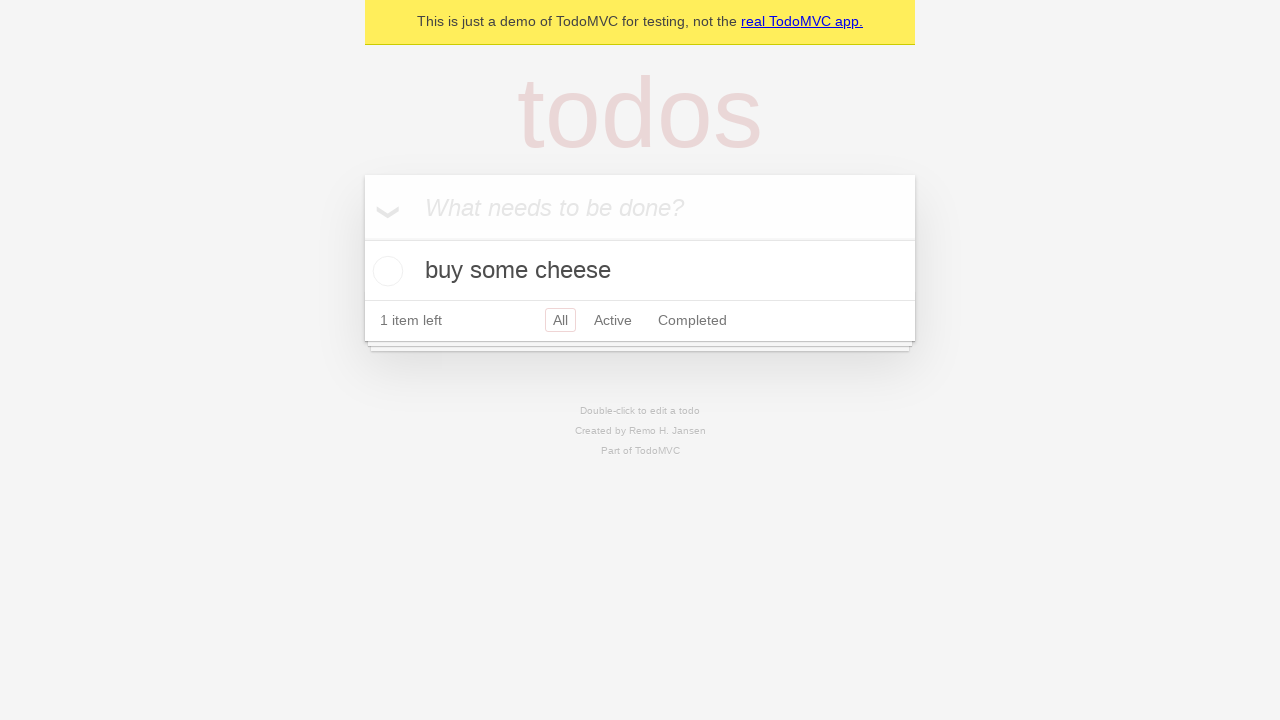

Filled todo input with 'feed the cat' on internal:attr=[placeholder="What needs to be done?"i]
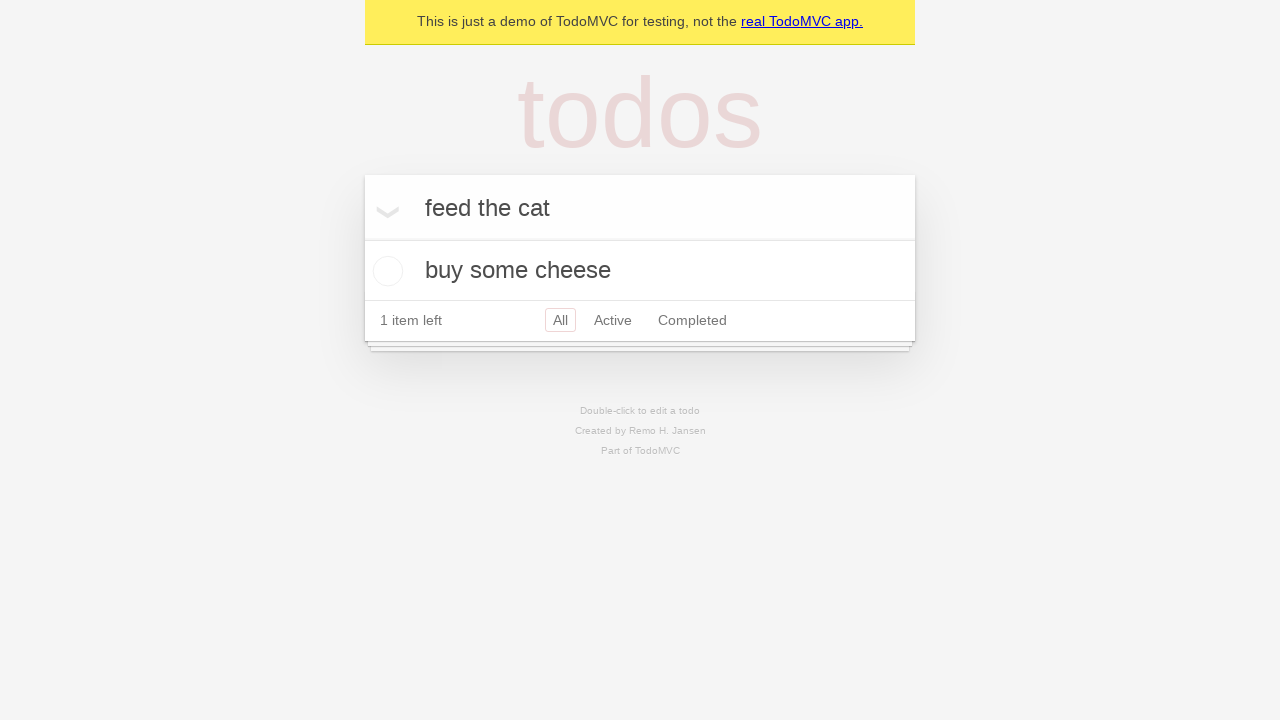

Pressed Enter to create second todo item on internal:attr=[placeholder="What needs to be done?"i]
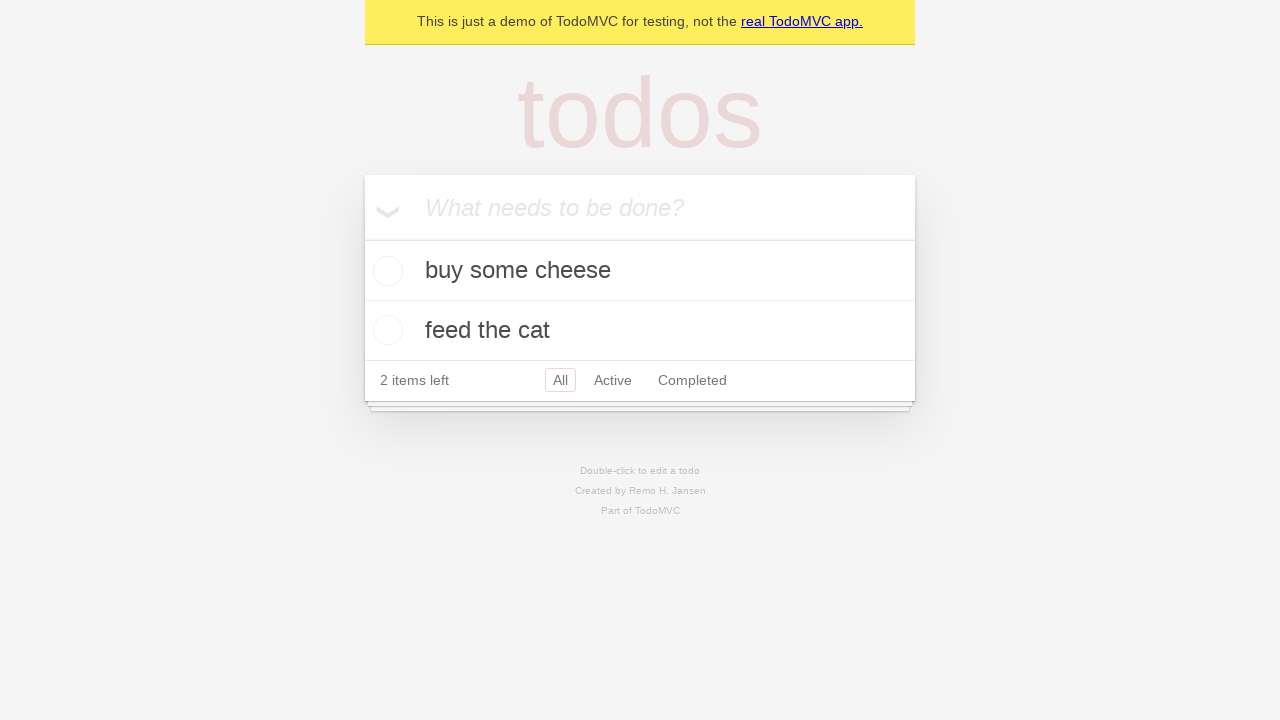

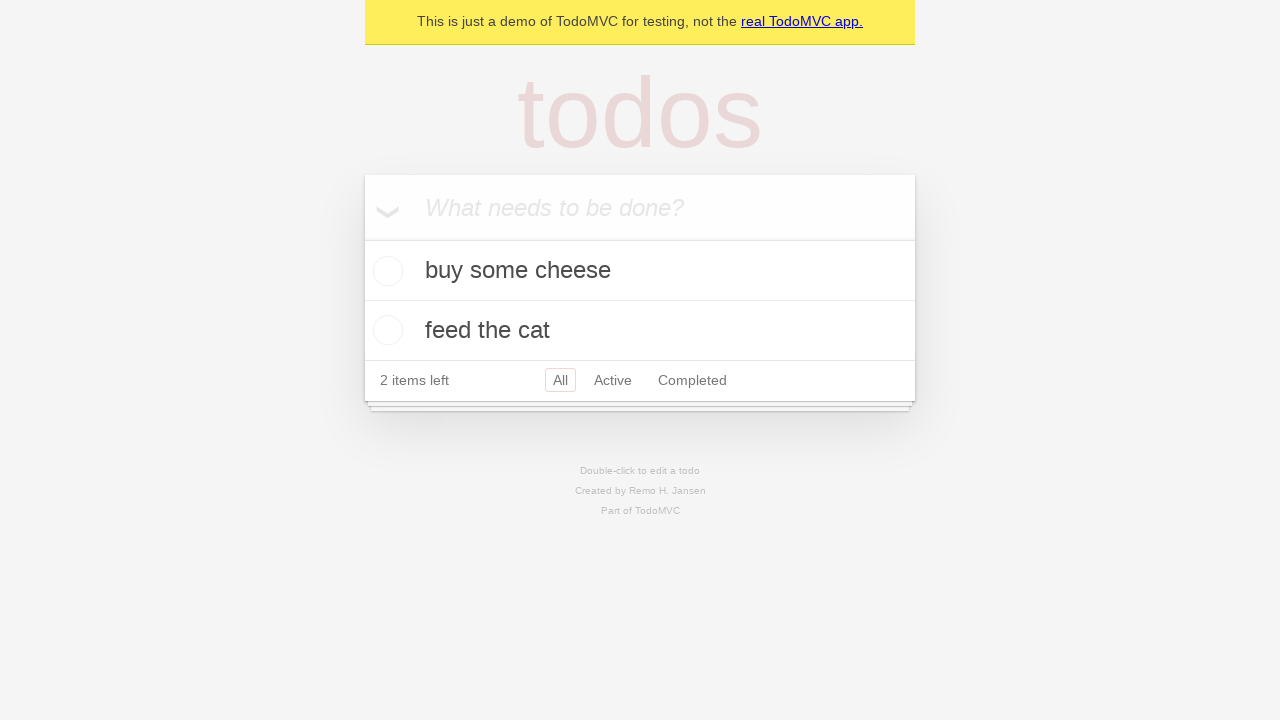